Tests multi-select dropdown functionality by selecting options using different methods (by index, by value), verifying multiple selection is supported, and then deselecting options.

Starting URL: https://www.selenium.dev/selenium/web/formPage.html

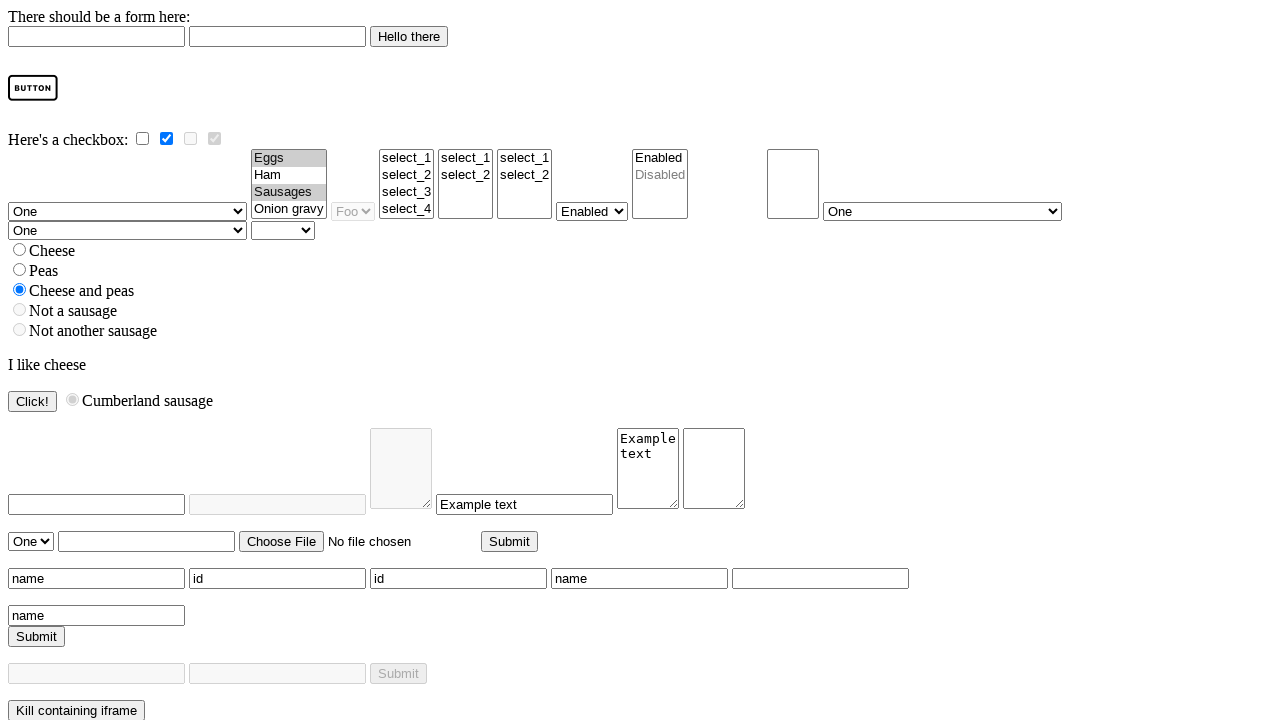

Waited for multi-select dropdown to be visible
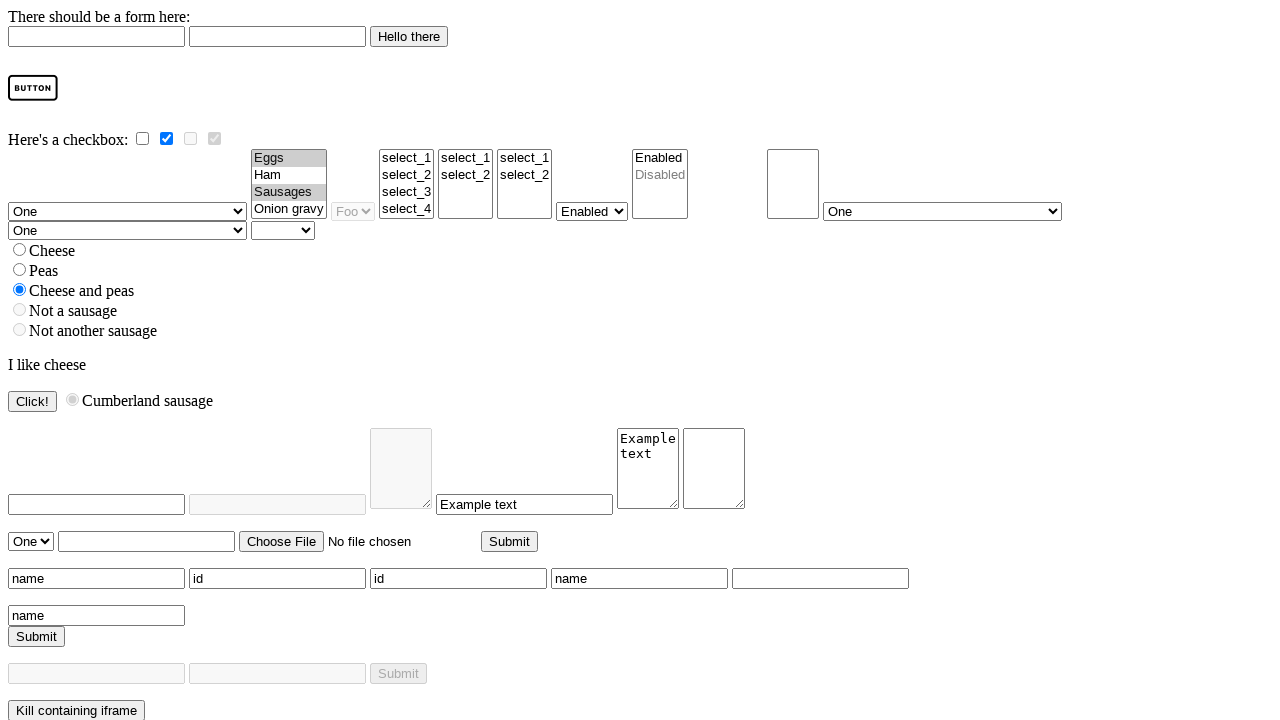

Selected first option in multi-select dropdown by index on #multi
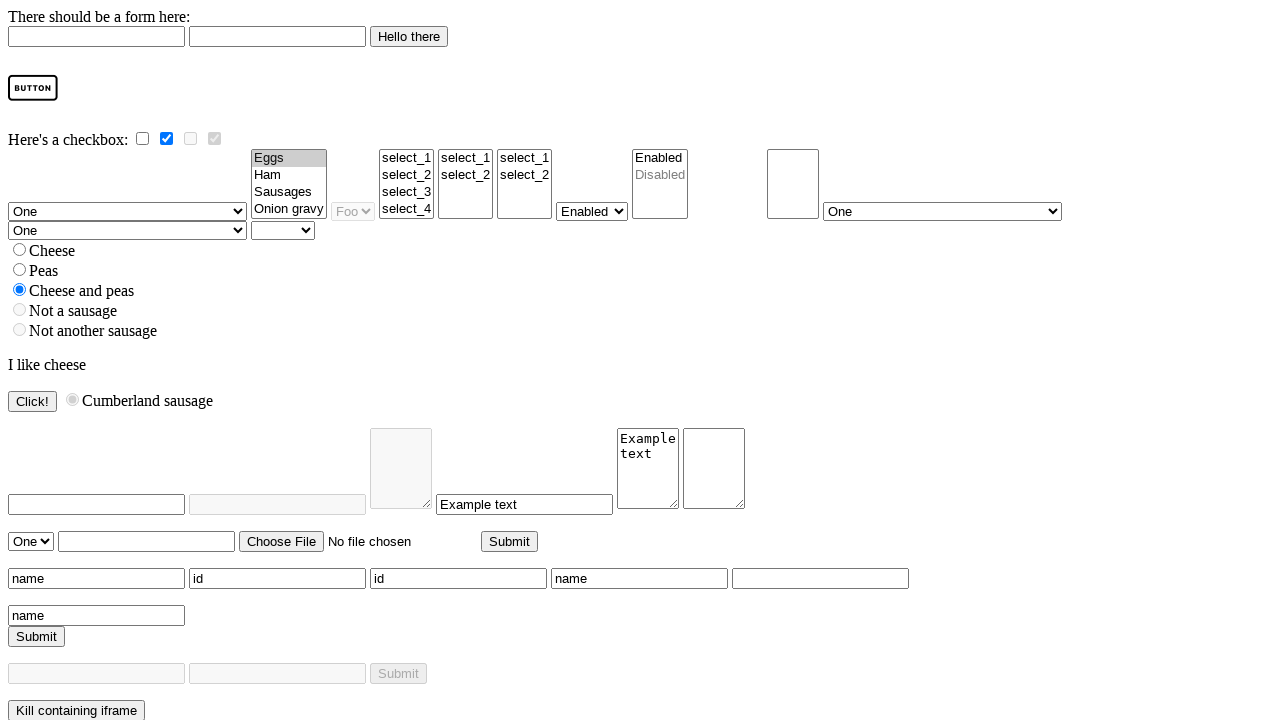

Selected 'onion gravy' option by value in multi-select dropdown on #multi
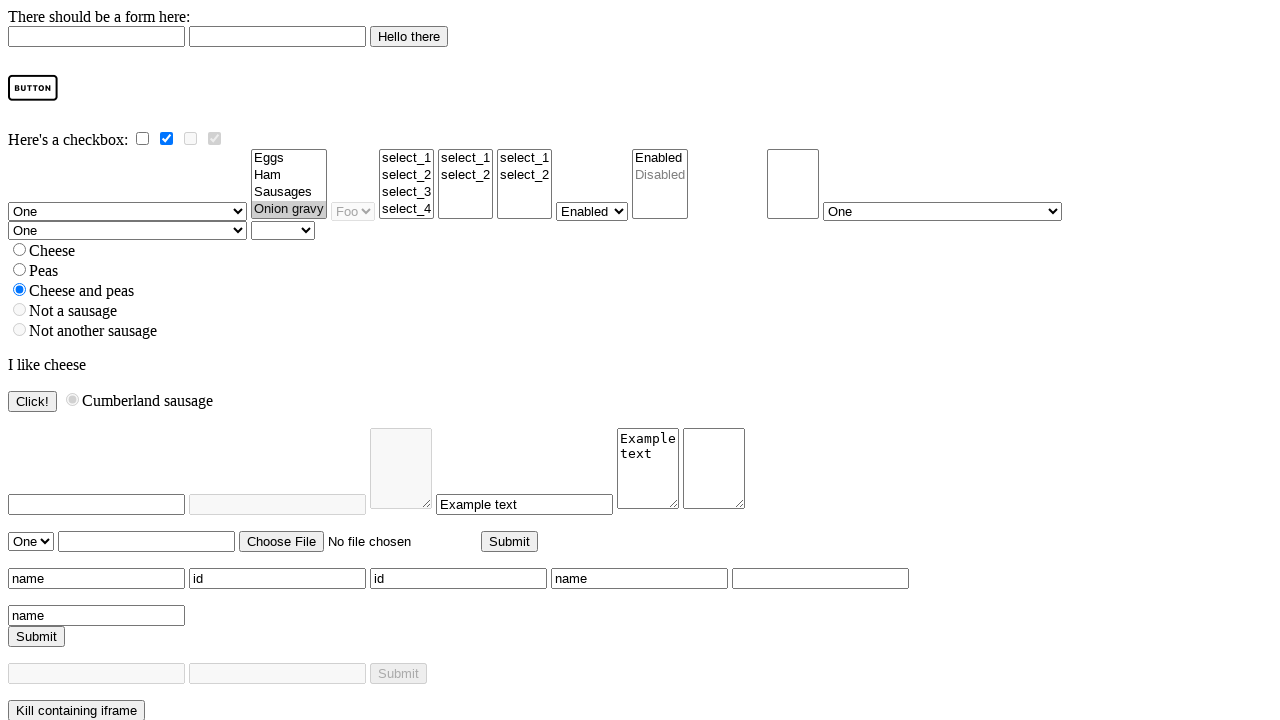

Deselected first option, keeping only 'onion gravy' selected on #multi
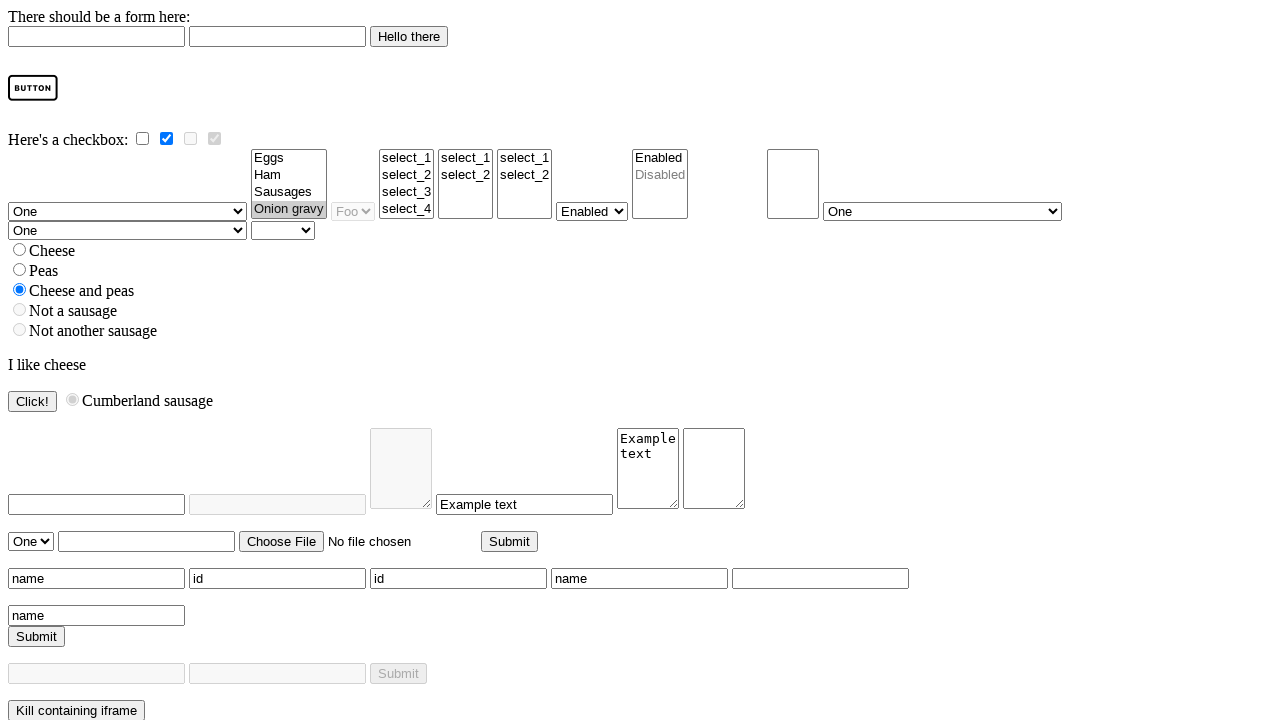

Deselected all options in multi-select dropdown on #multi
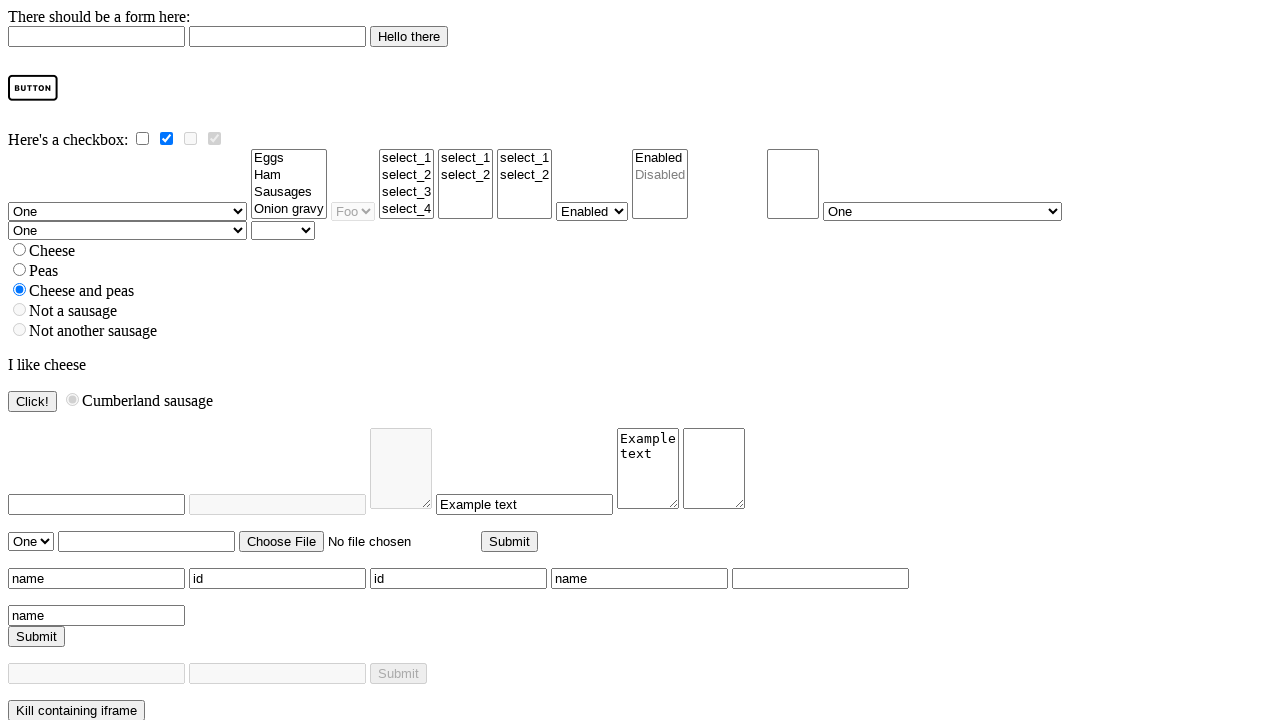

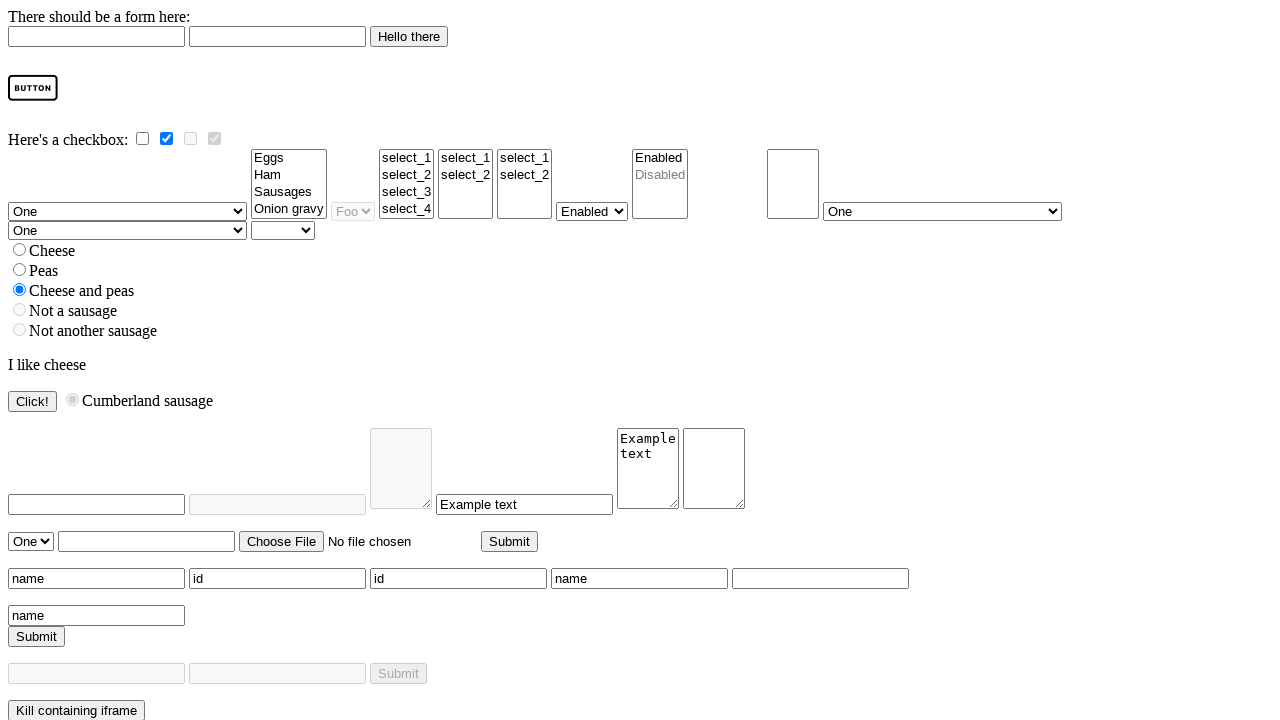